Tests double-click functionality by double-clicking a button and verifying the resulting text change

Starting URL: https://automationfc.github.io/basic-form/index.html

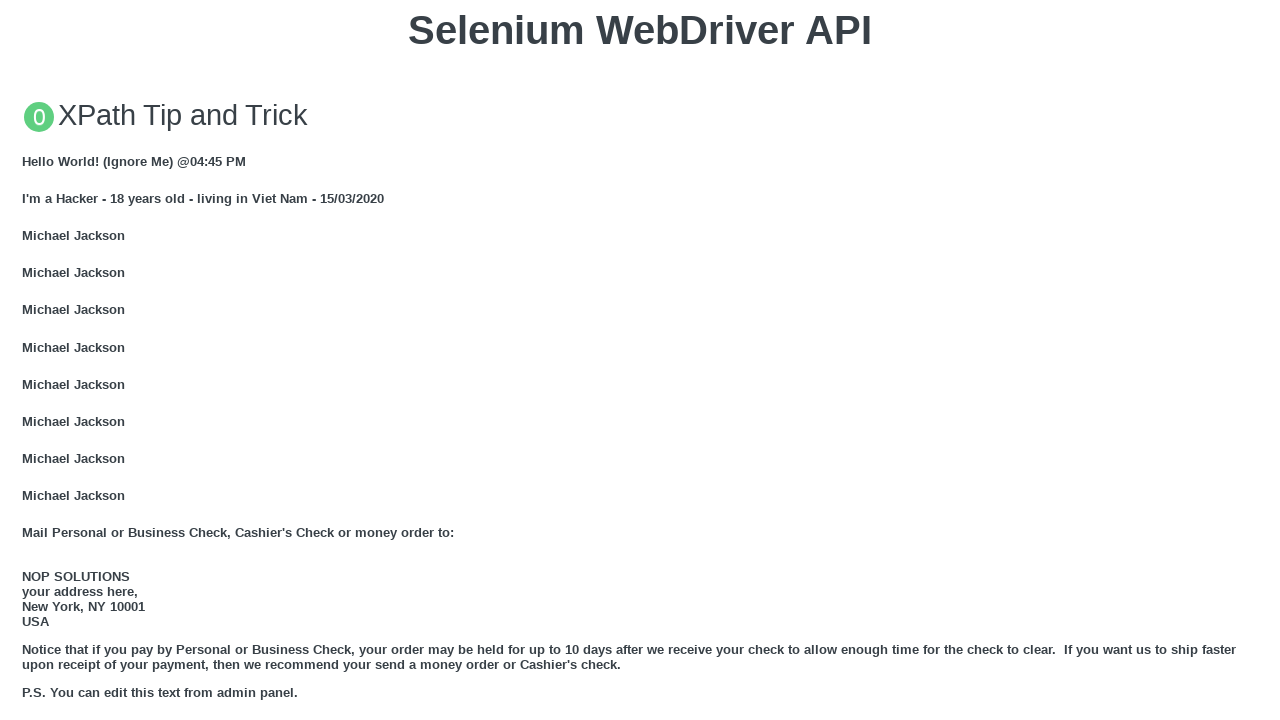

Double-clicked the 'Double click me' button at (640, 361) on button:has-text('Double click me')
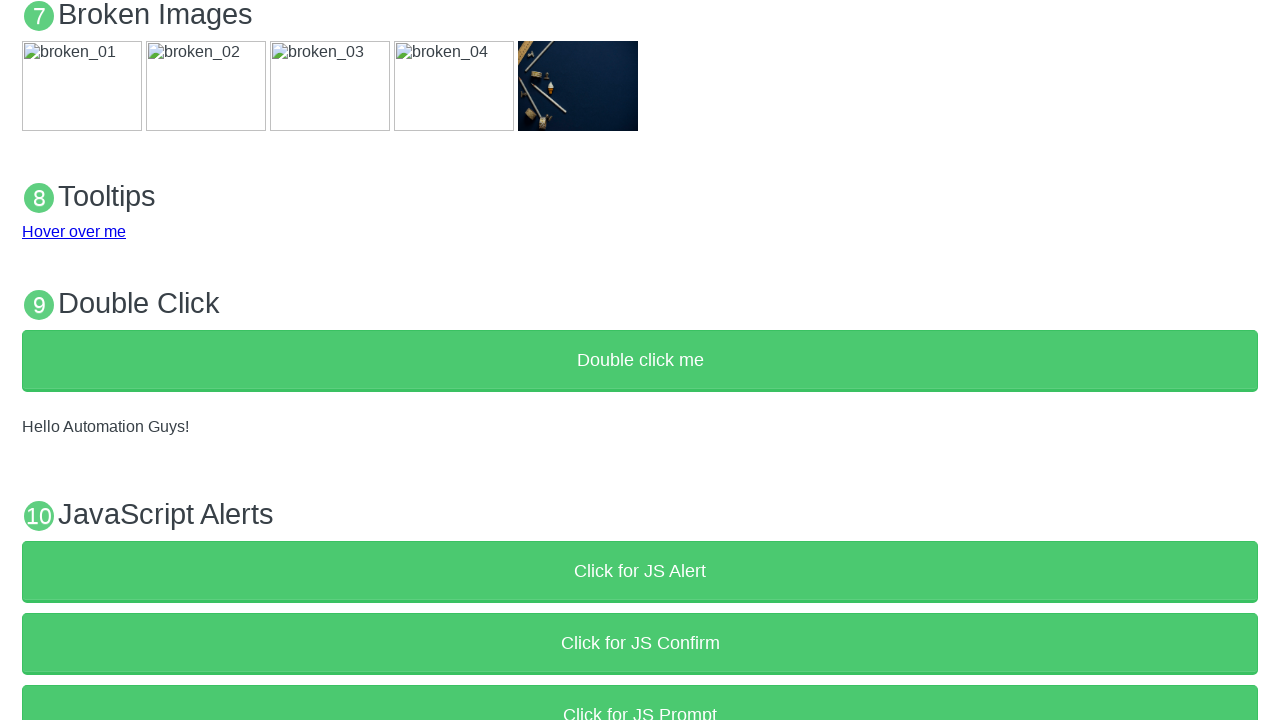

Retrieved text content from result element
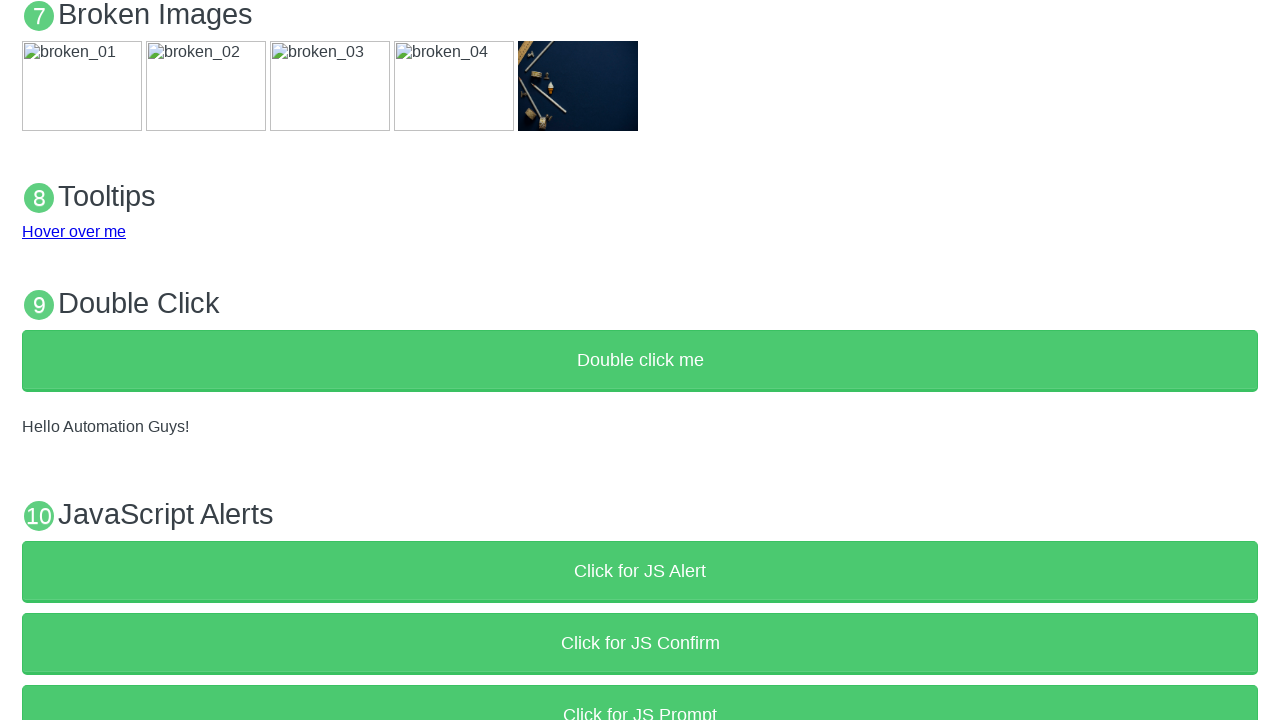

Verified result text equals 'Hello Automation Guys!'
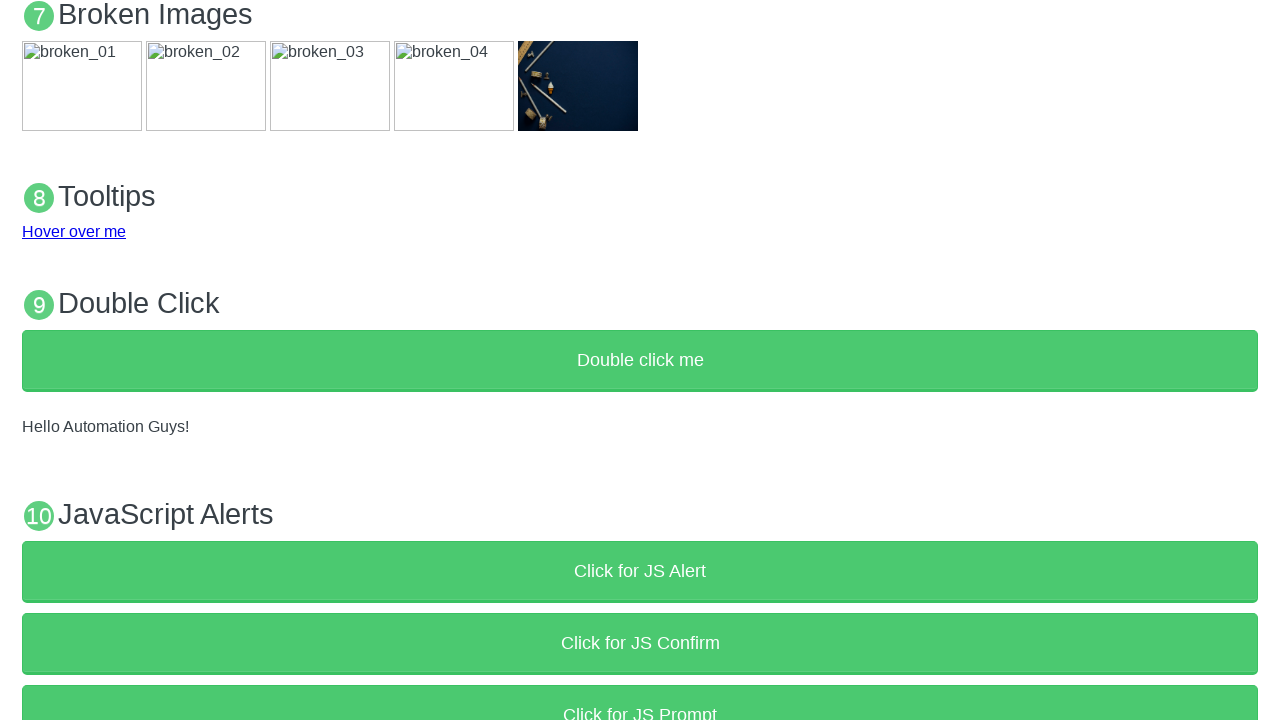

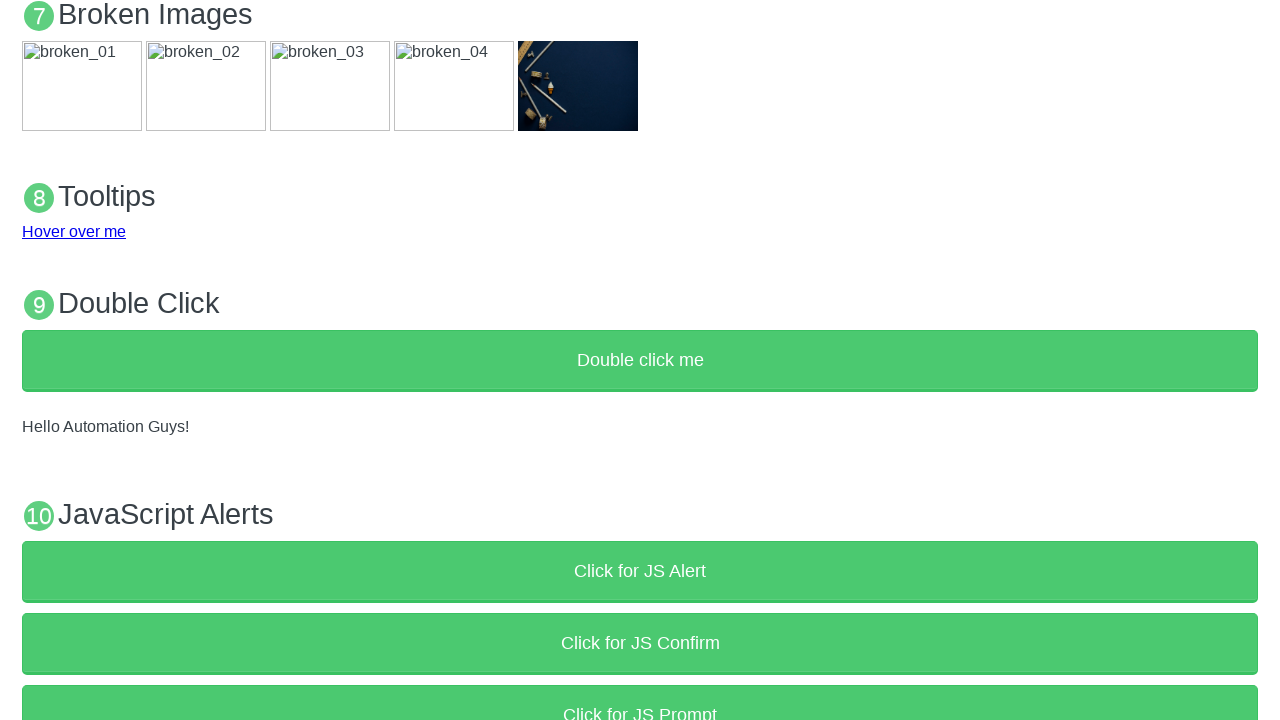